Tests autocomplete functionality by typing a country name and selecting from dropdown suggestions

Starting URL: https://rahulshettyacademy.com/AutomationPractice/

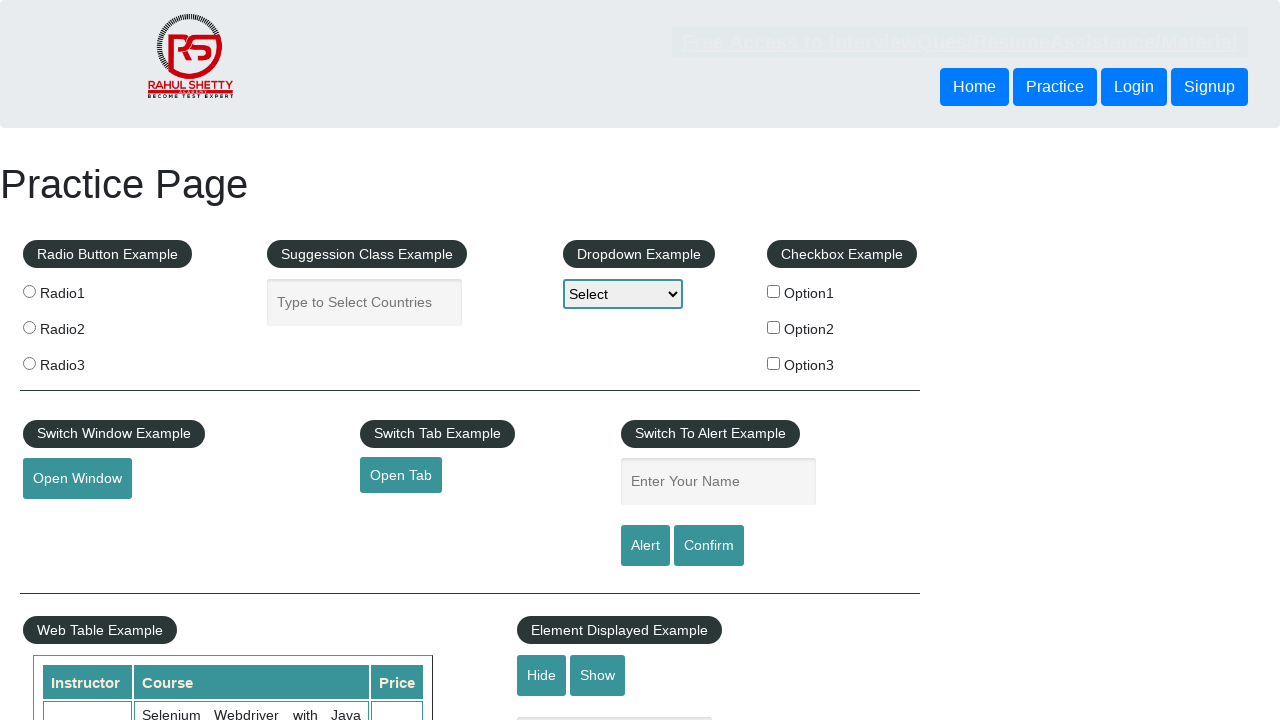

Typed 'India' into autocomplete field on #autocomplete
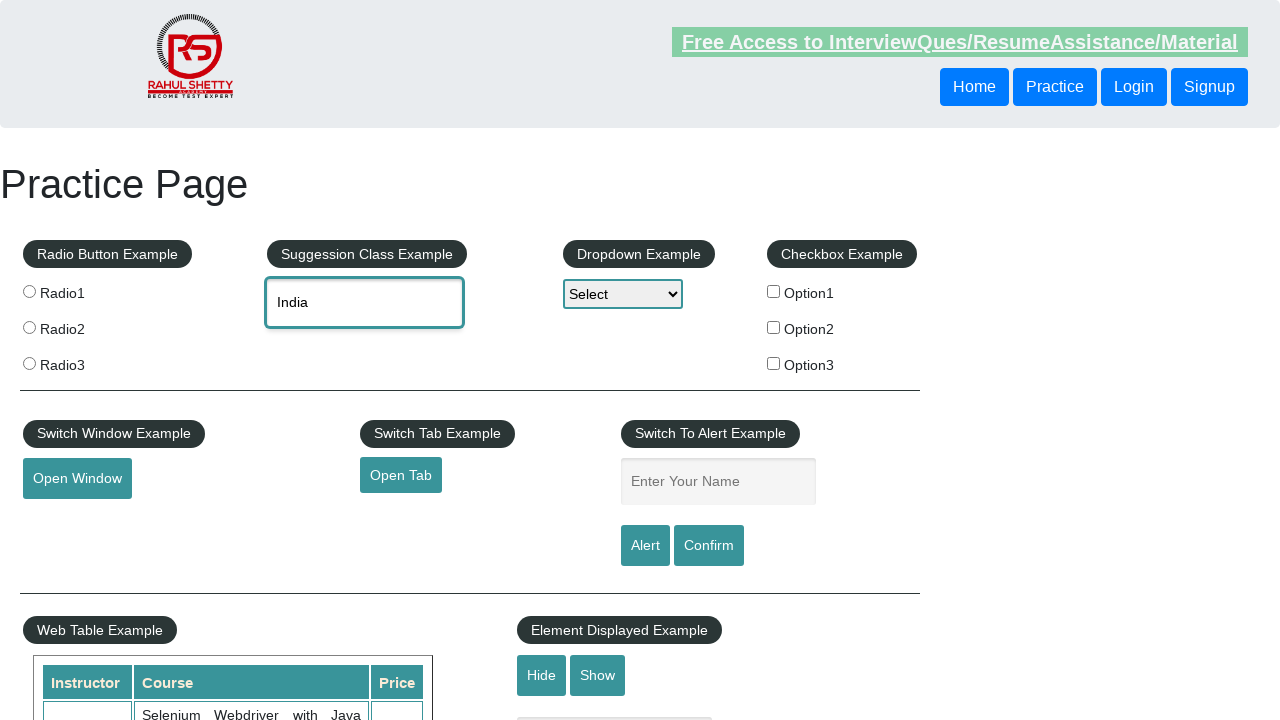

Waited 1 second for autocomplete suggestions to appear
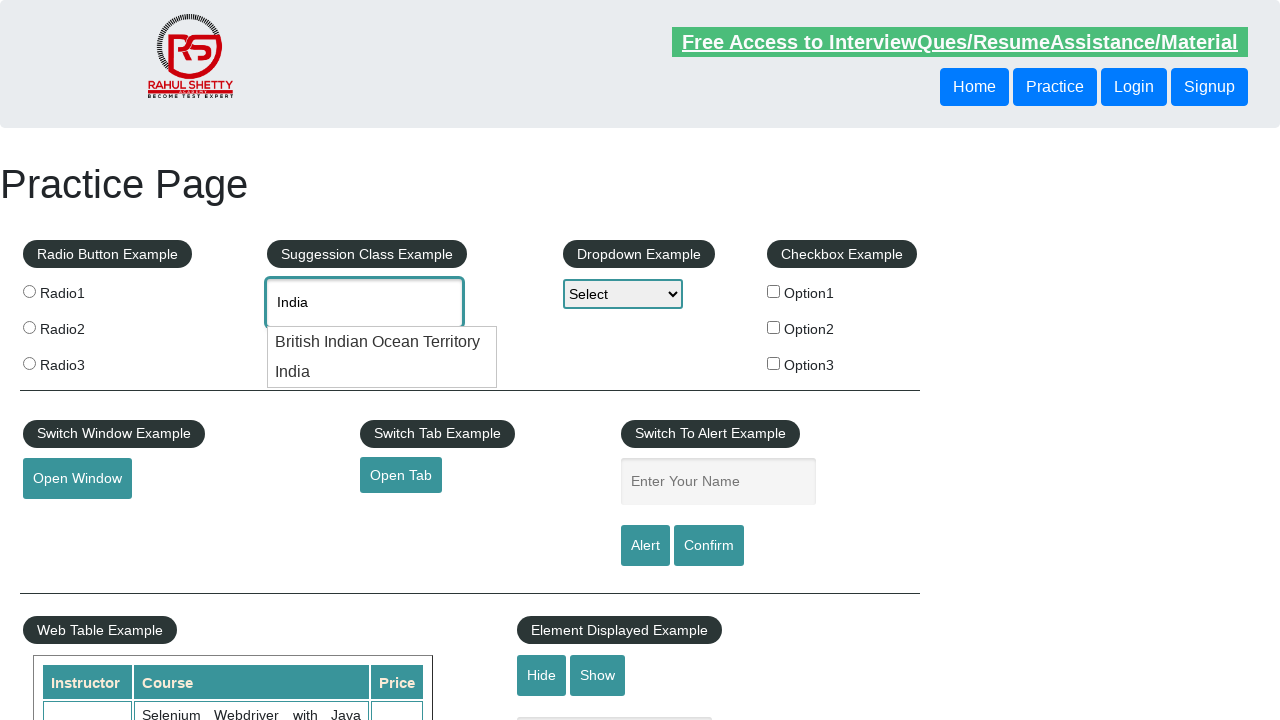

Selected 'British Indian Ocean Territory' from dropdown suggestions at (382, 342) on xpath=//div[text() = 'British Indian Ocean Territory' and @class = 'ui-menu-item
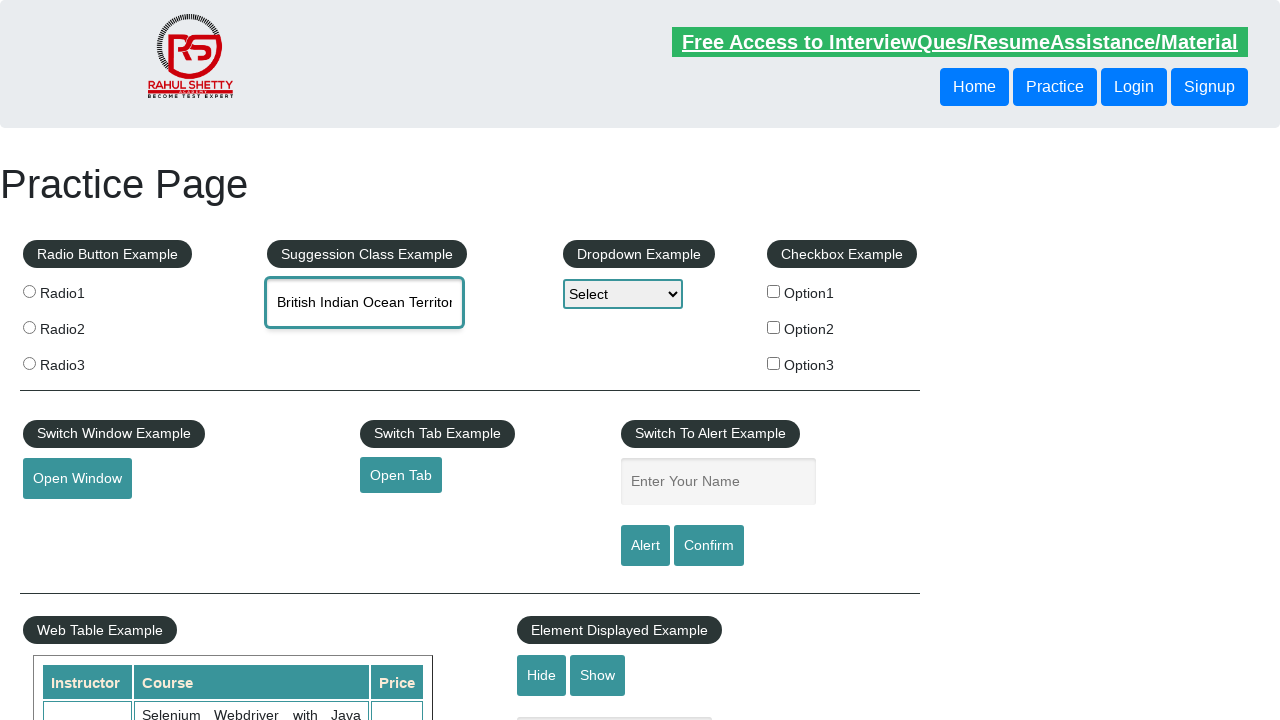

Waited 1 second for selection to complete
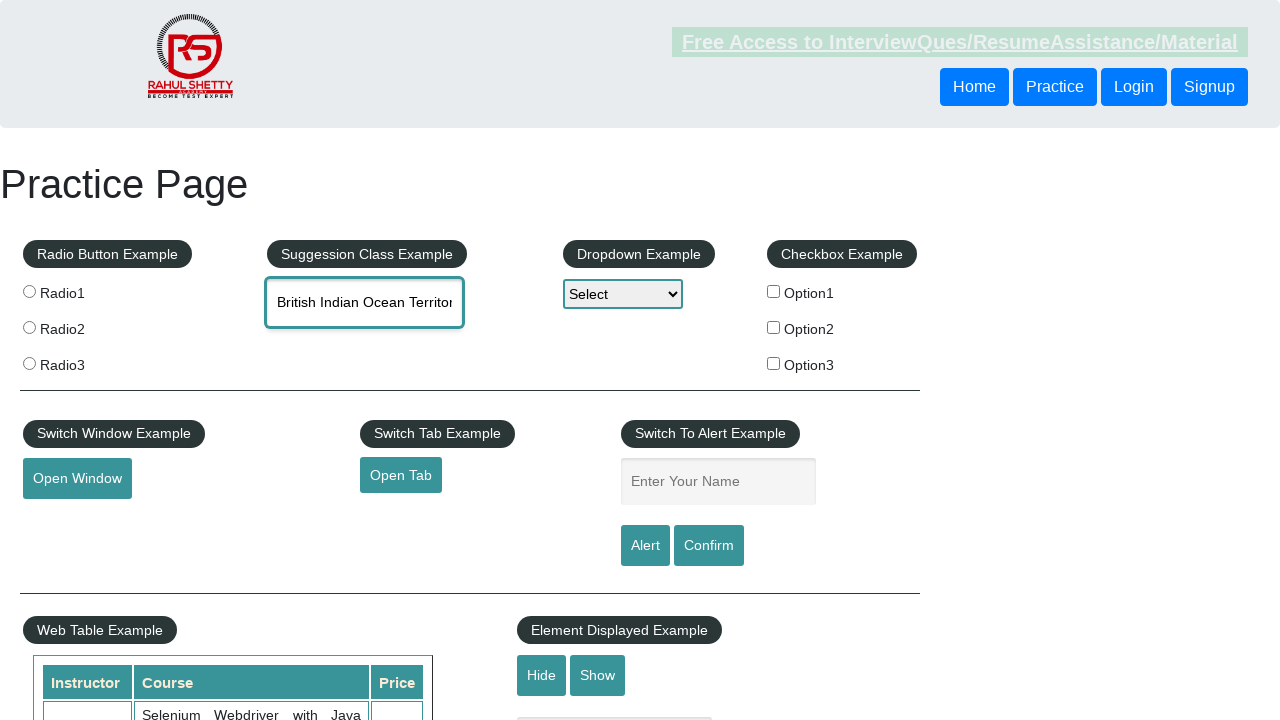

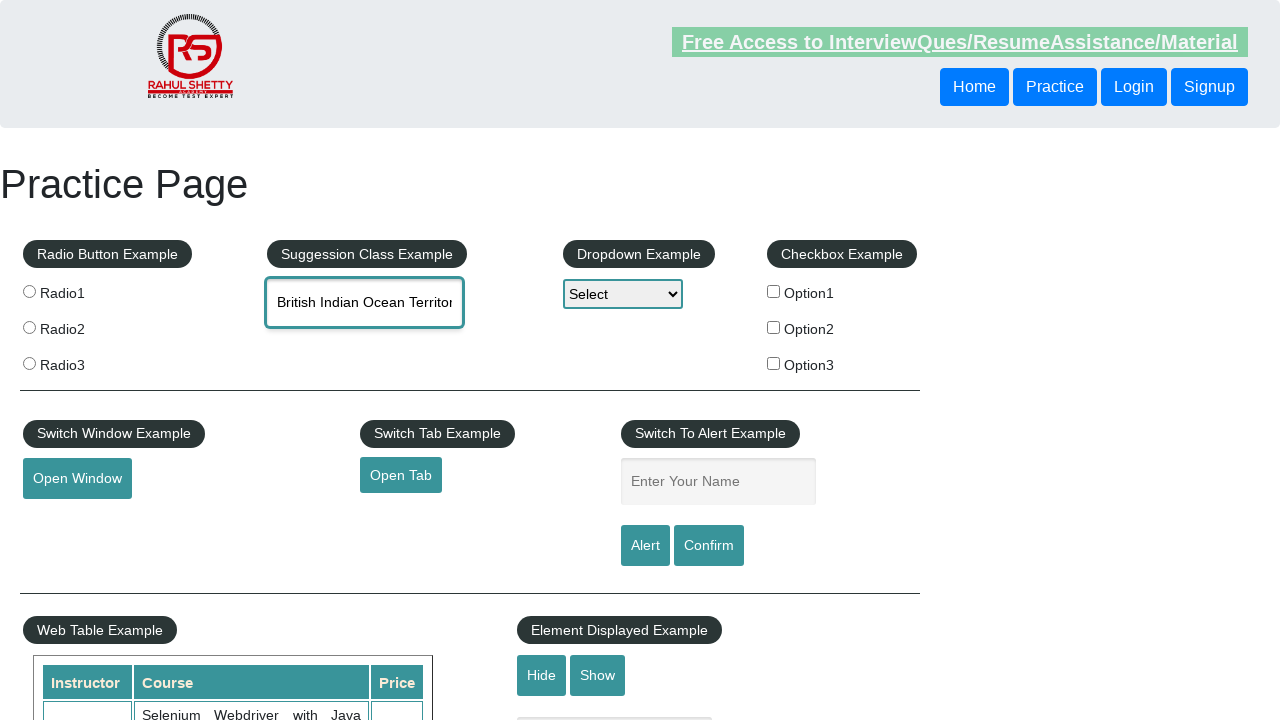